Tests table data extraction by scrolling to a table, counting rows and columns, and accessing specific cell values

Starting URL: https://www.rahulshettyacademy.com/AutomationPractice/

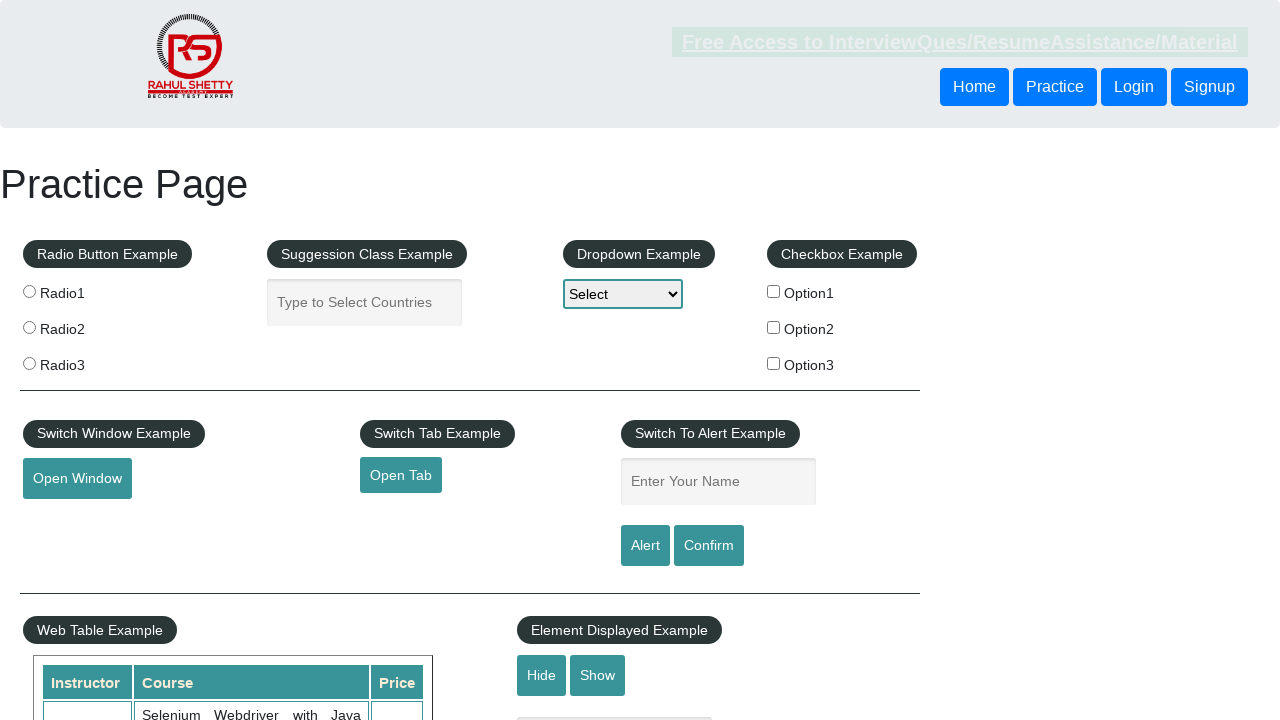

Scrolled down 670 pixels to view the table
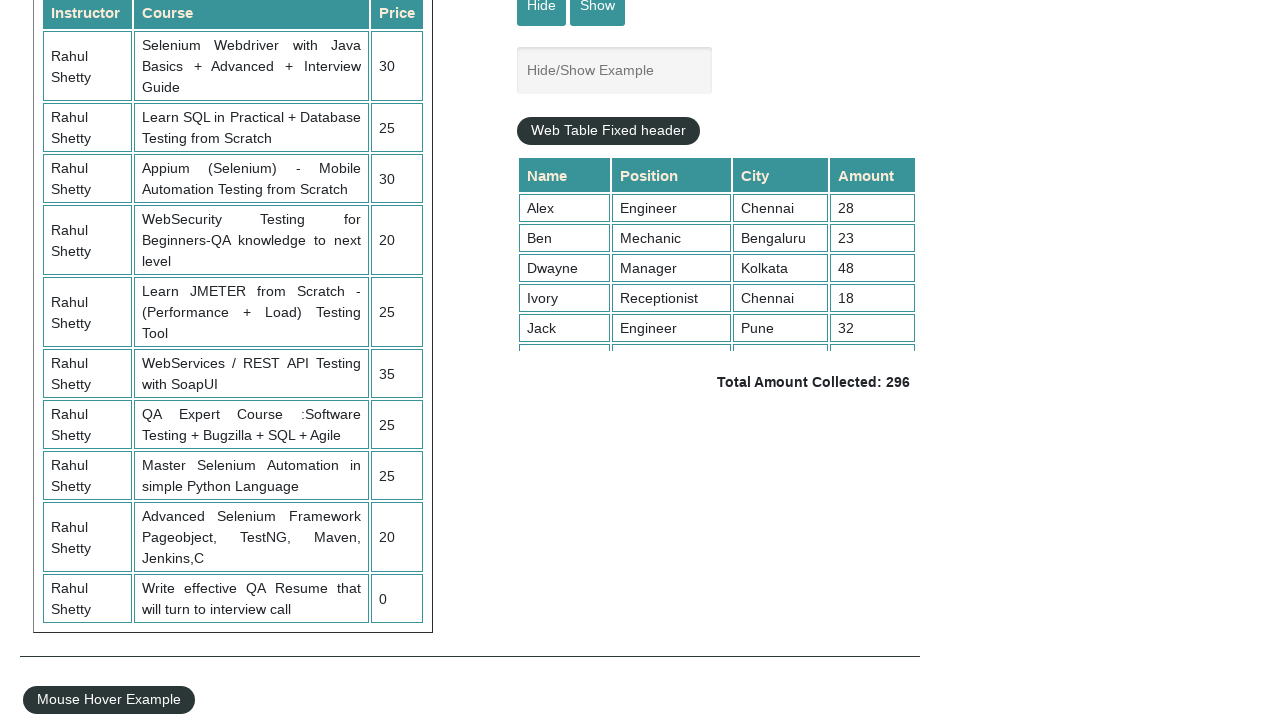

Retrieved all table rows from product table
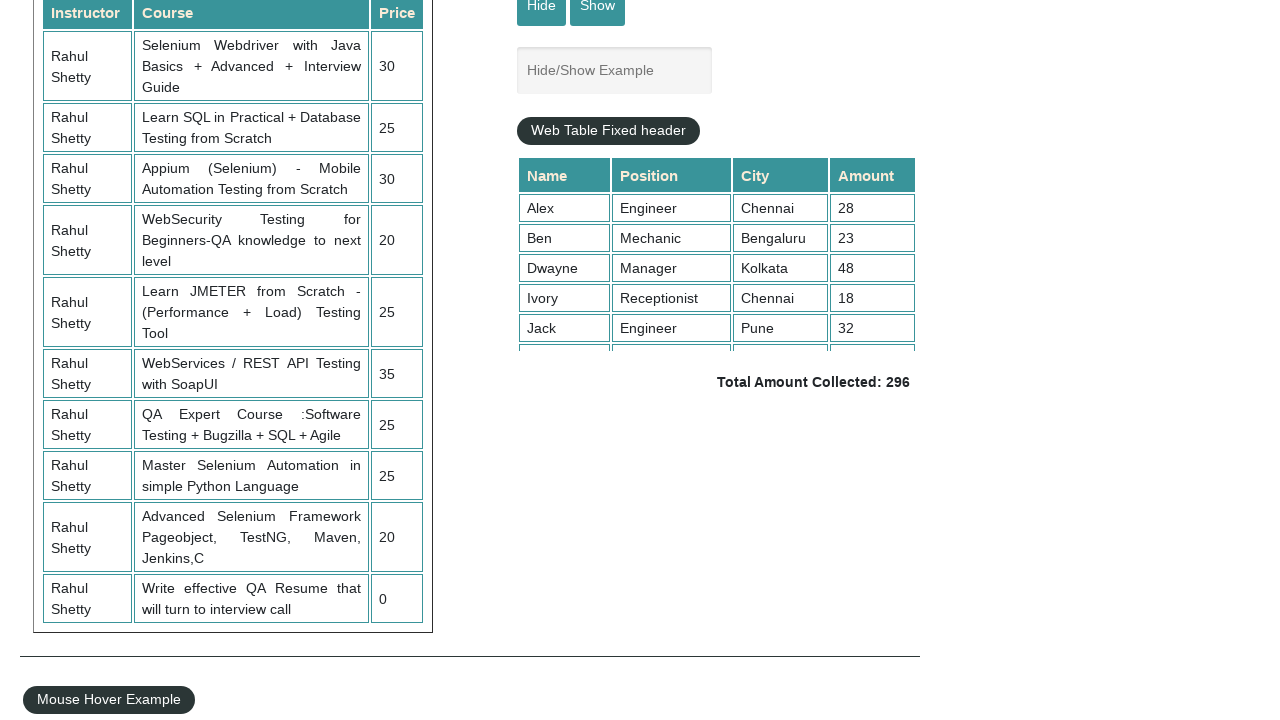

Counted total rows: 11
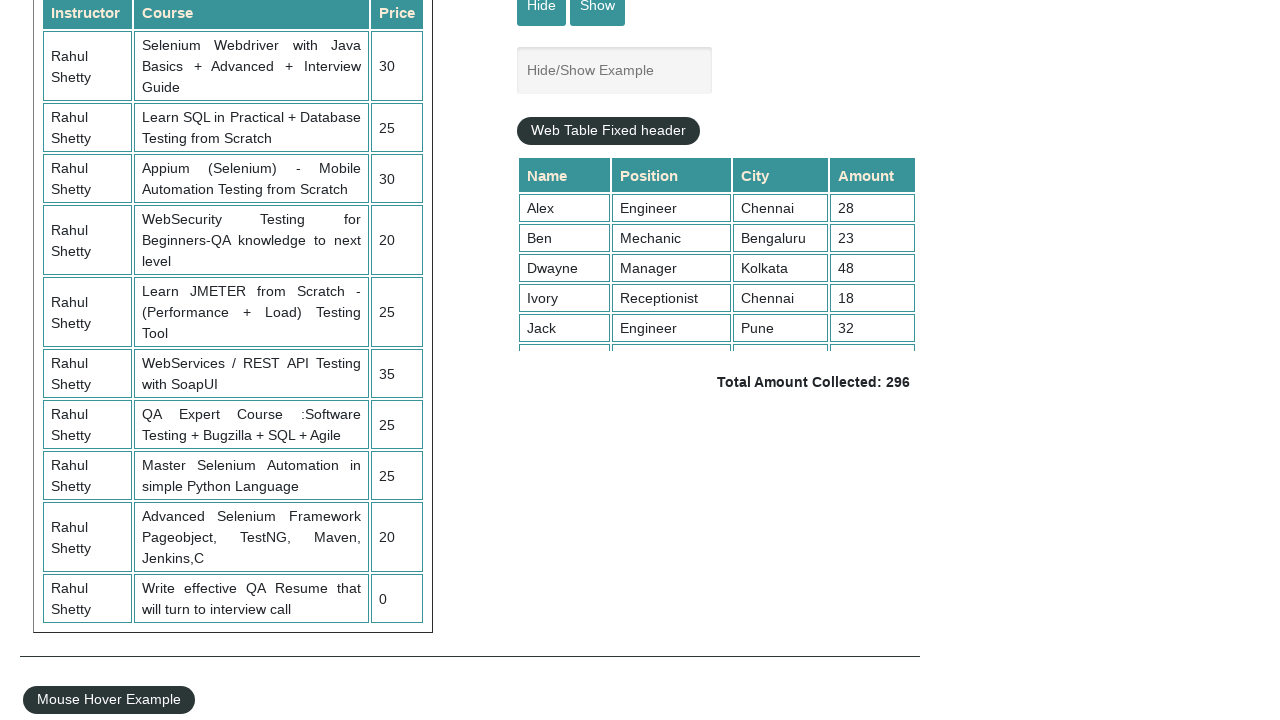

Retrieved all column headers from first row
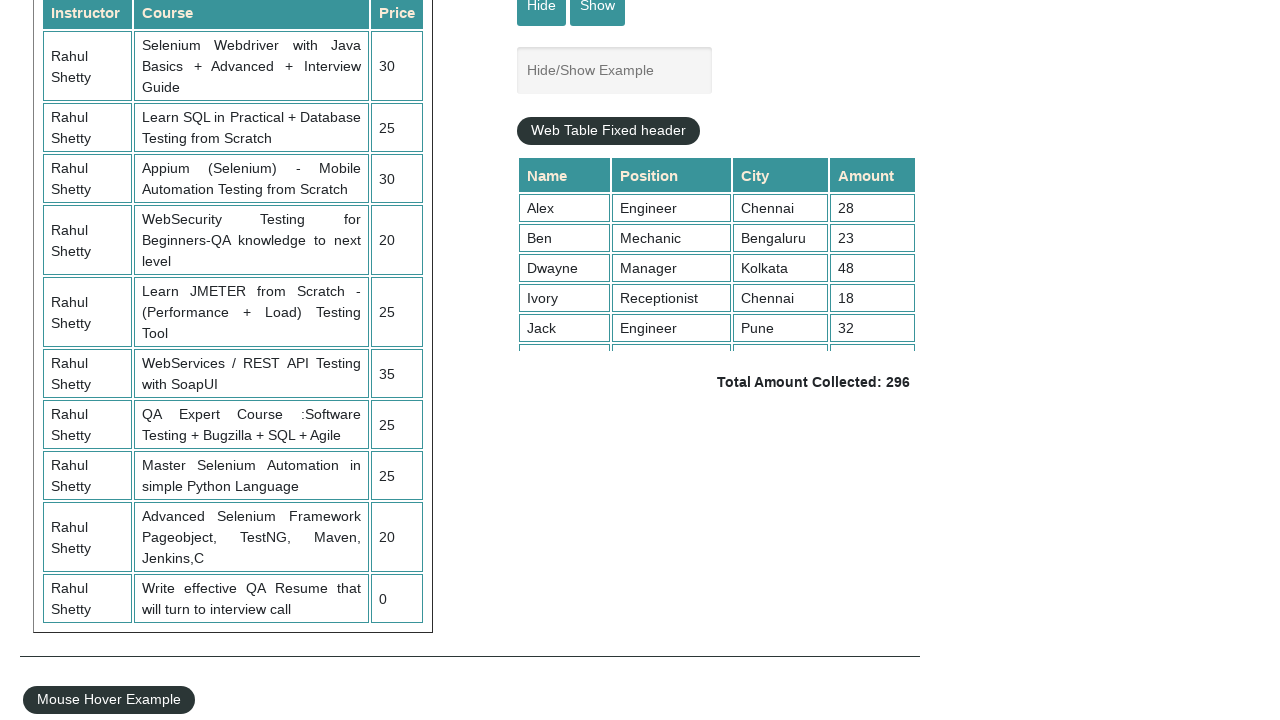

Counted total columns: 3
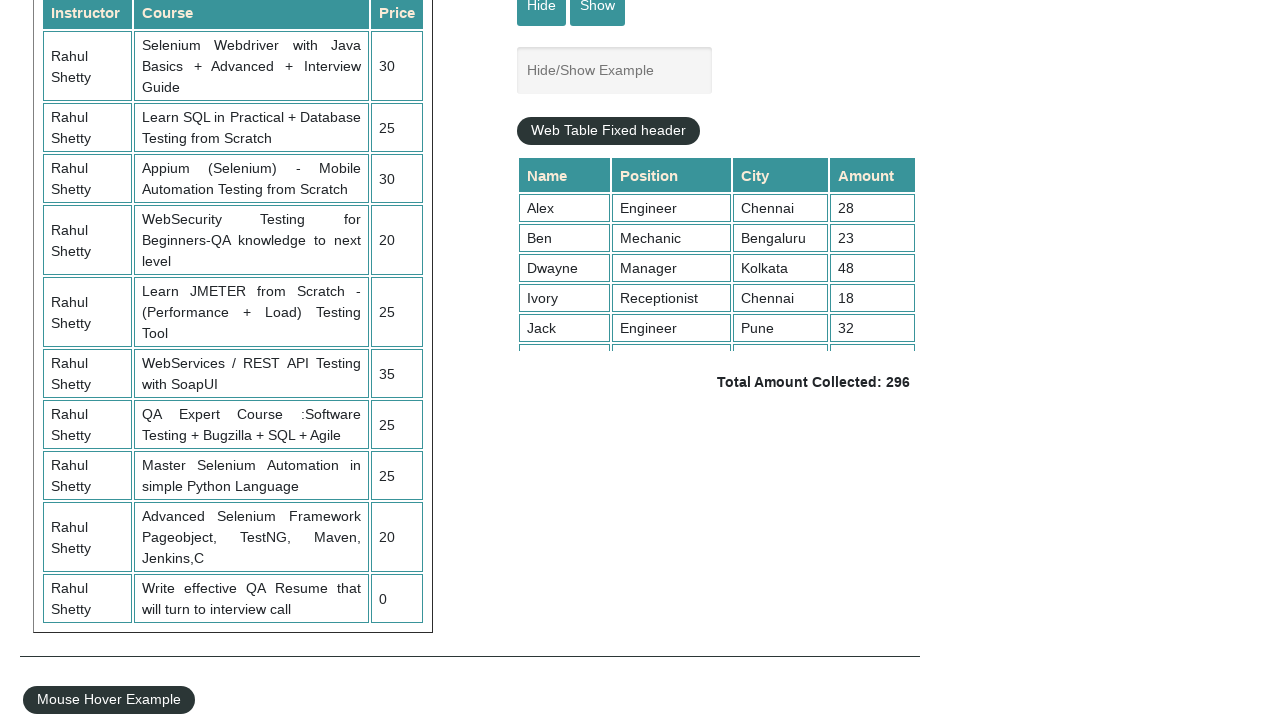

Retrieved all cells from third row of table
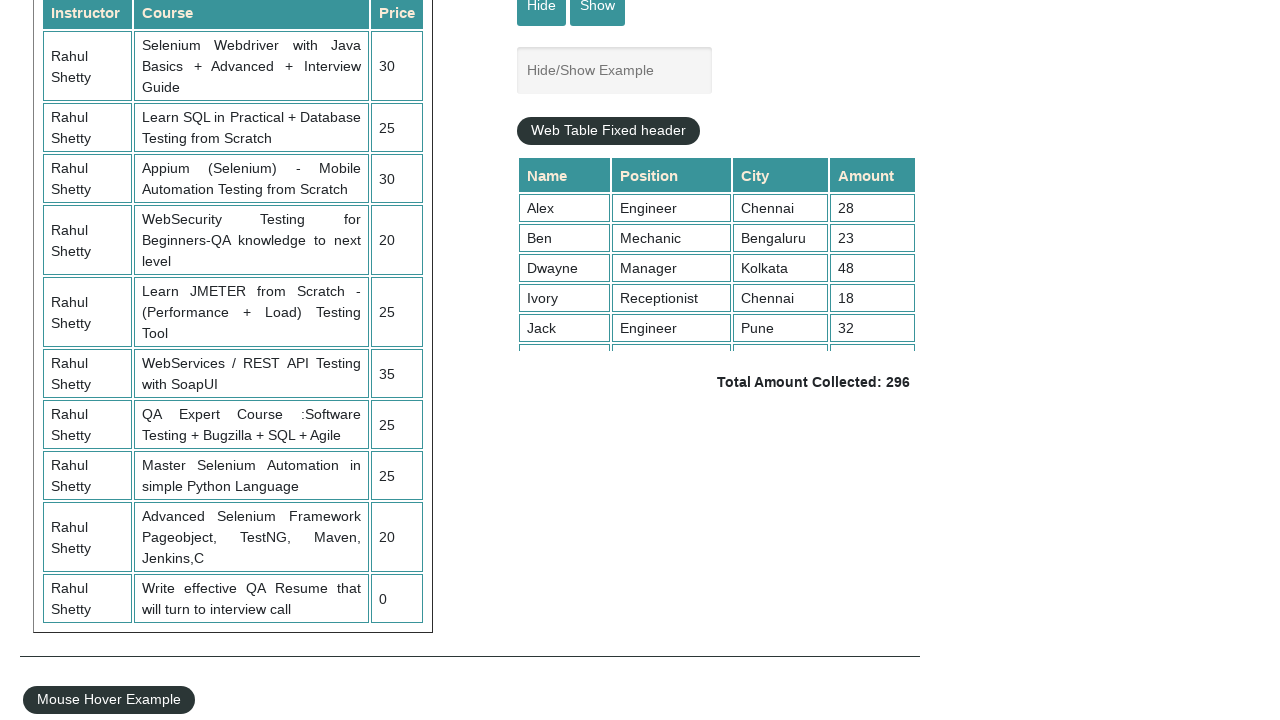

Extracted third row data: Rahul Shetty, Learn SQL in Practical + Database Testing from Scratch, 25
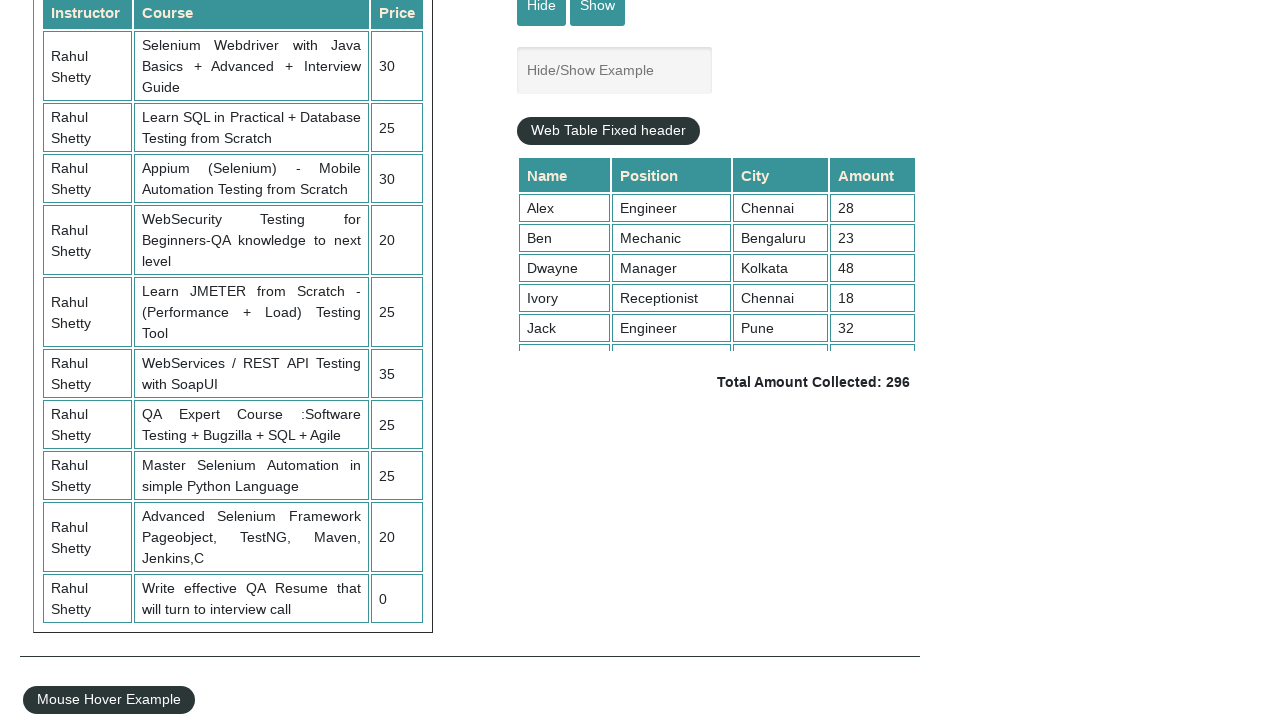

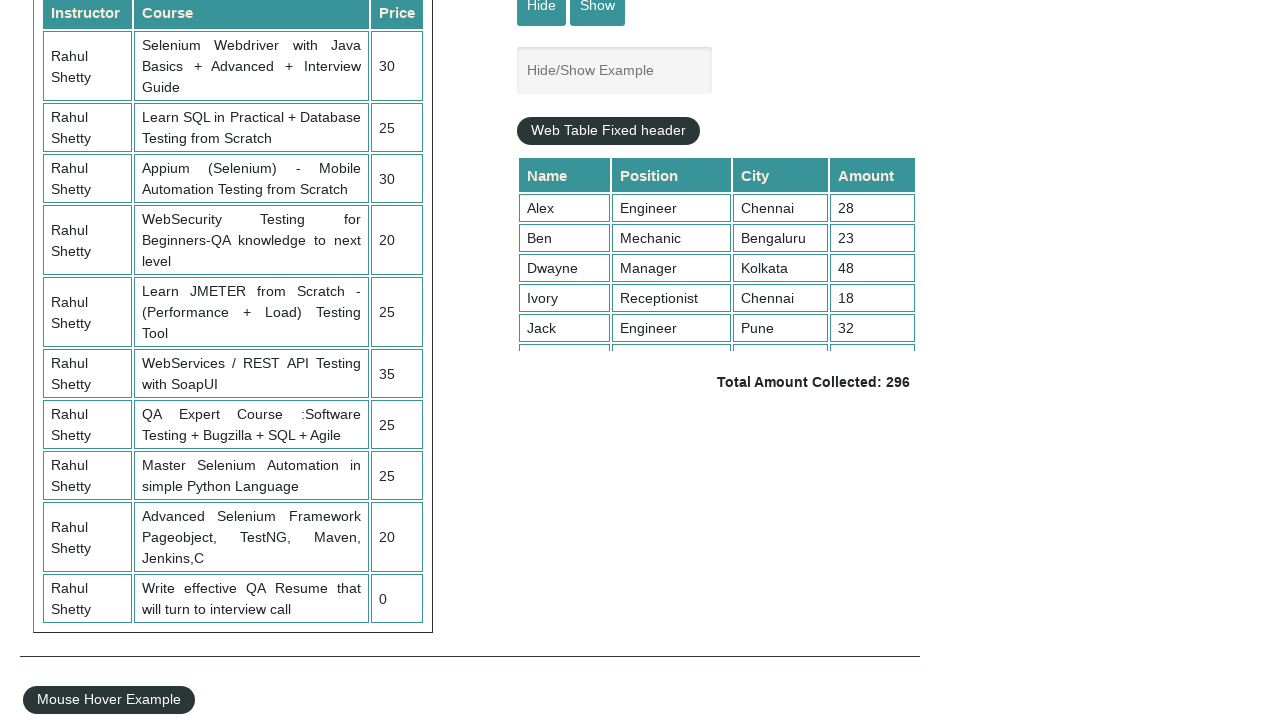